Demonstrates various Selenium locator strategies on an OpenCart login page, including getting text from an h2 element and clicking the first link on the page

Starting URL: https://naveenautomationlabs.com/opencart/index.php?route=account/login

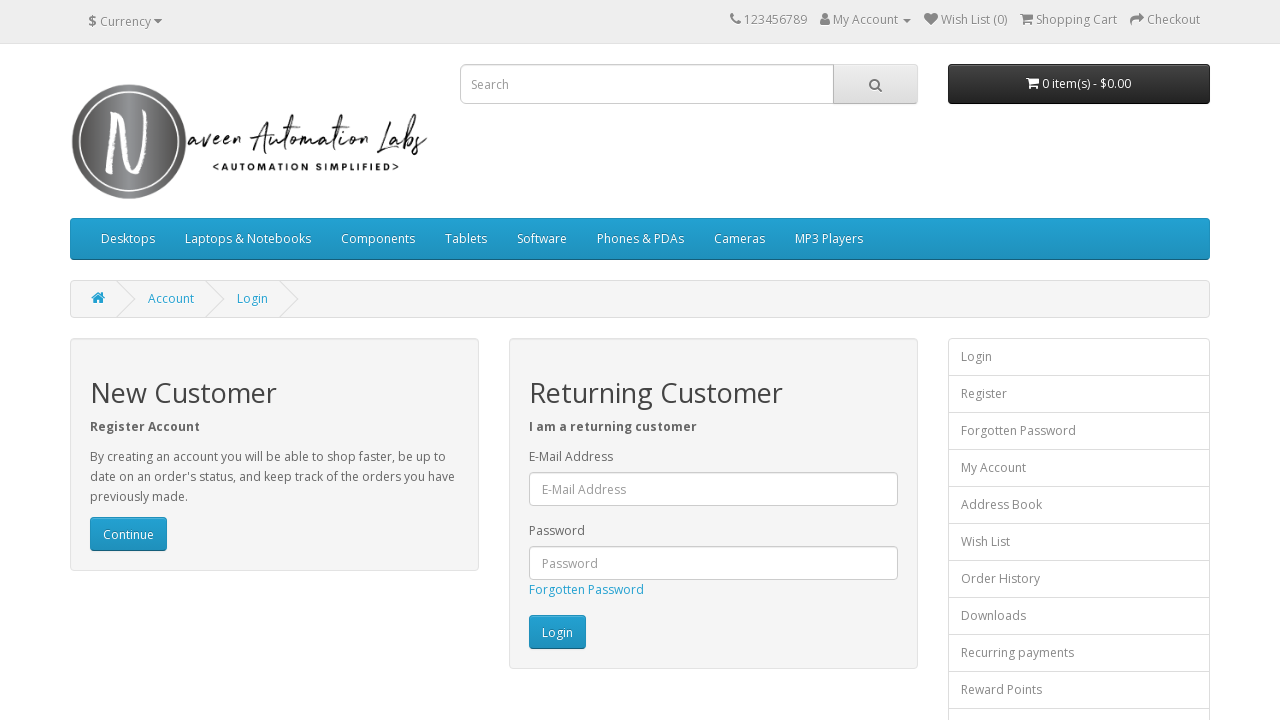

Retrieved text content from first h2 element on OpenCart login page
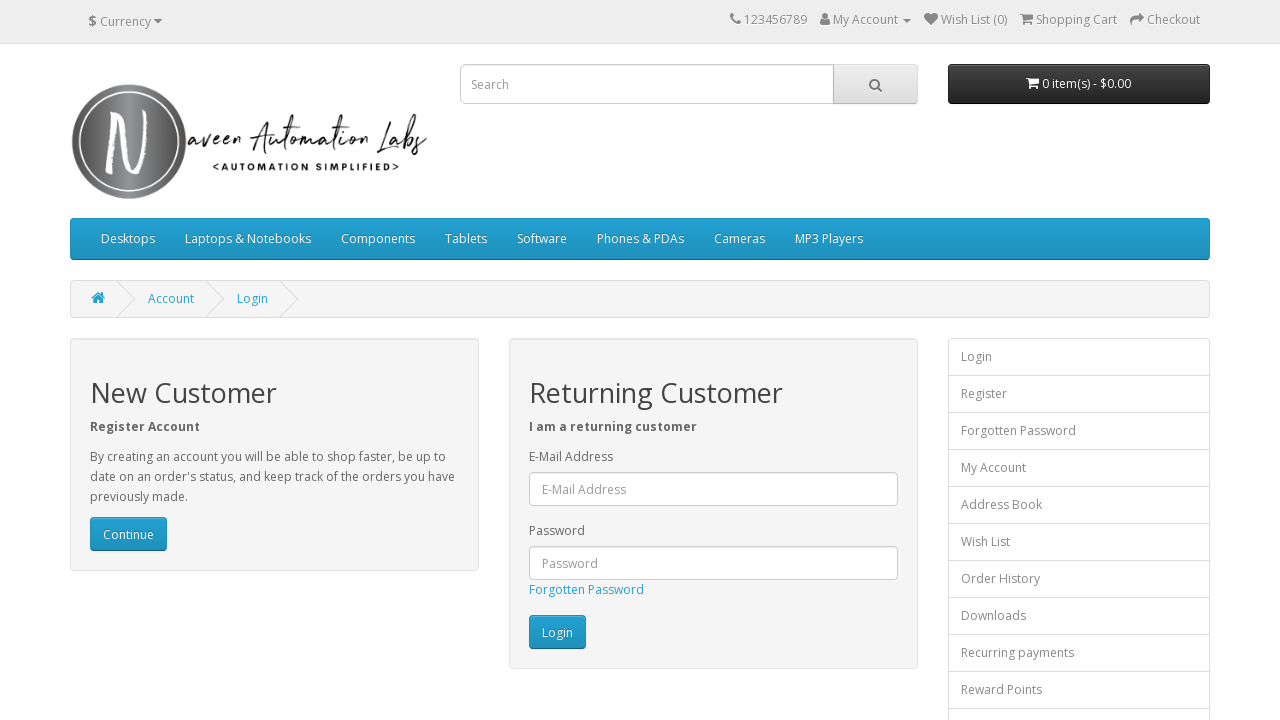

Clicked the first link (anchor tag) on the page at (736, 19) on a >> nth=0
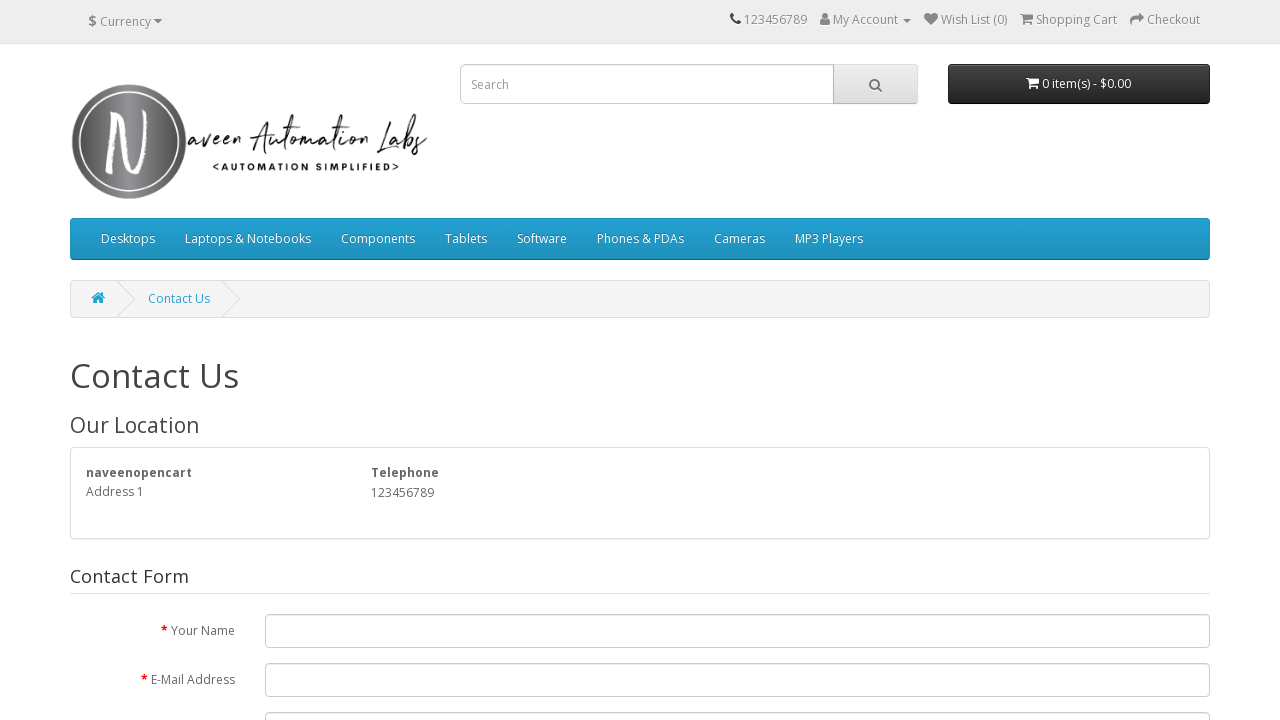

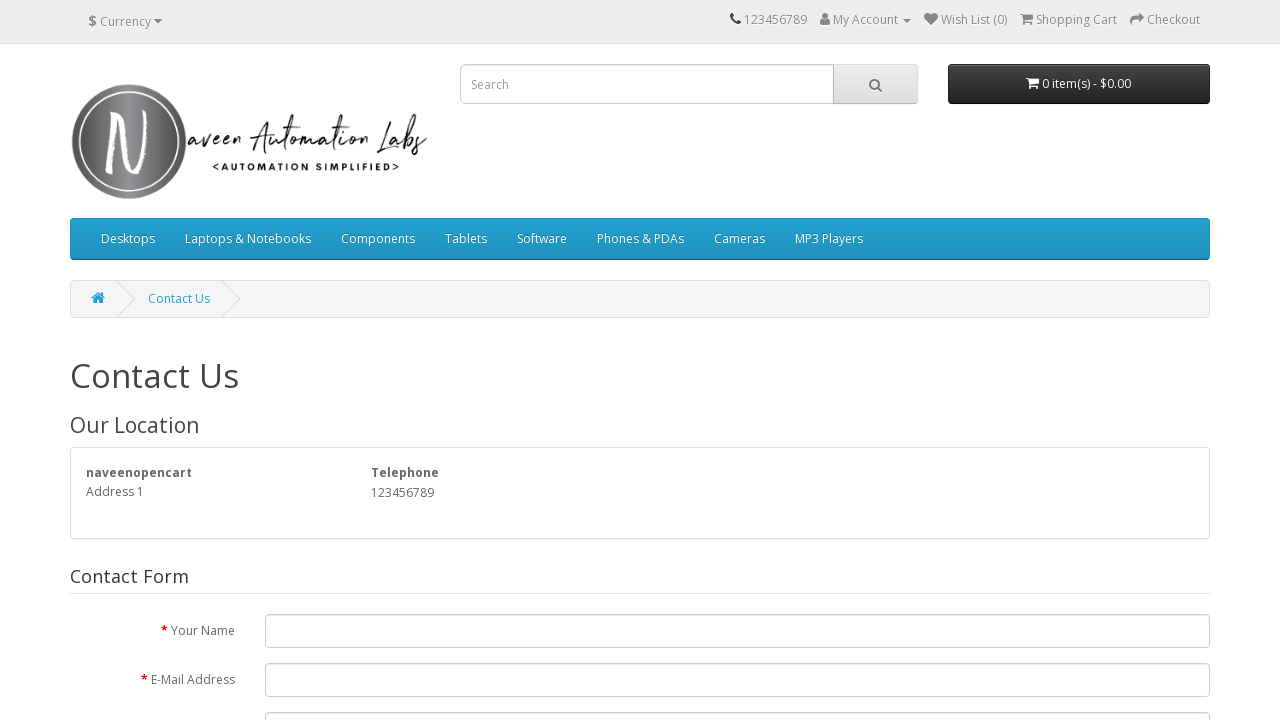